Tests checkbox interaction by selecting and unselecting option1 checkbox, verifying its state after each action

Starting URL: https://rahulshettyacademy.com/AutomationPractice/

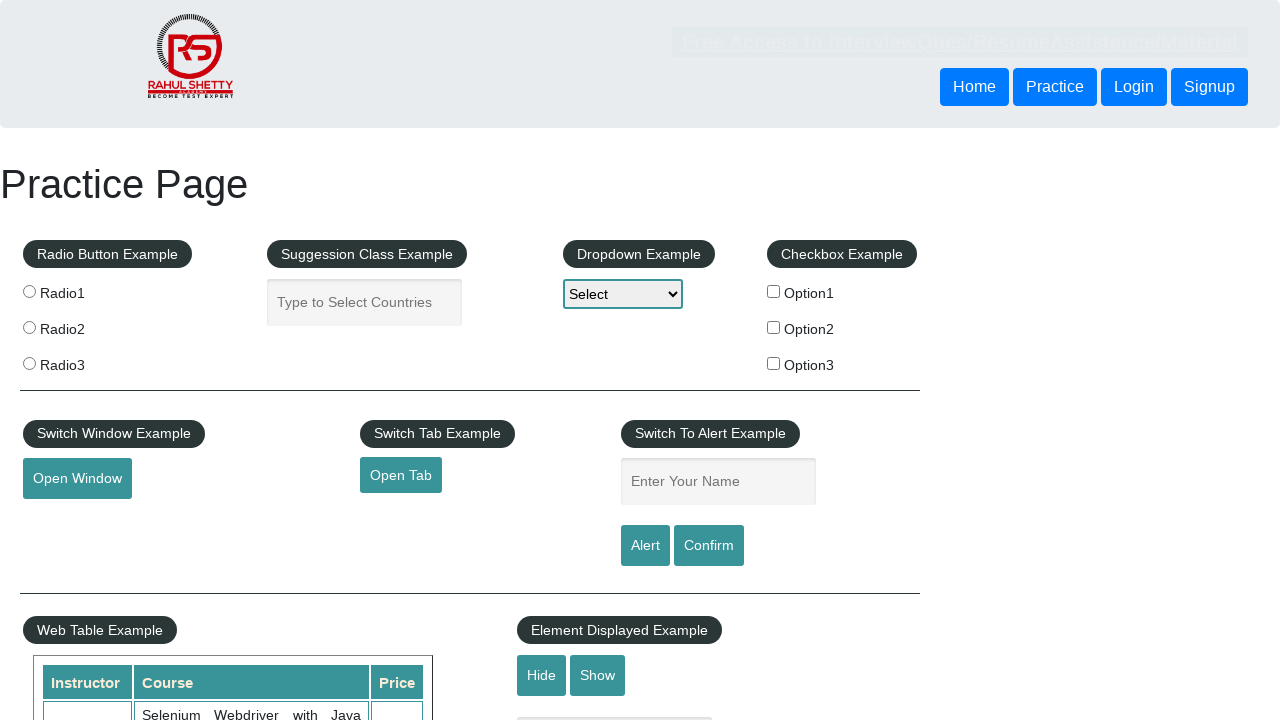

Navigated to https://rahulshettyacademy.com/AutomationPractice/
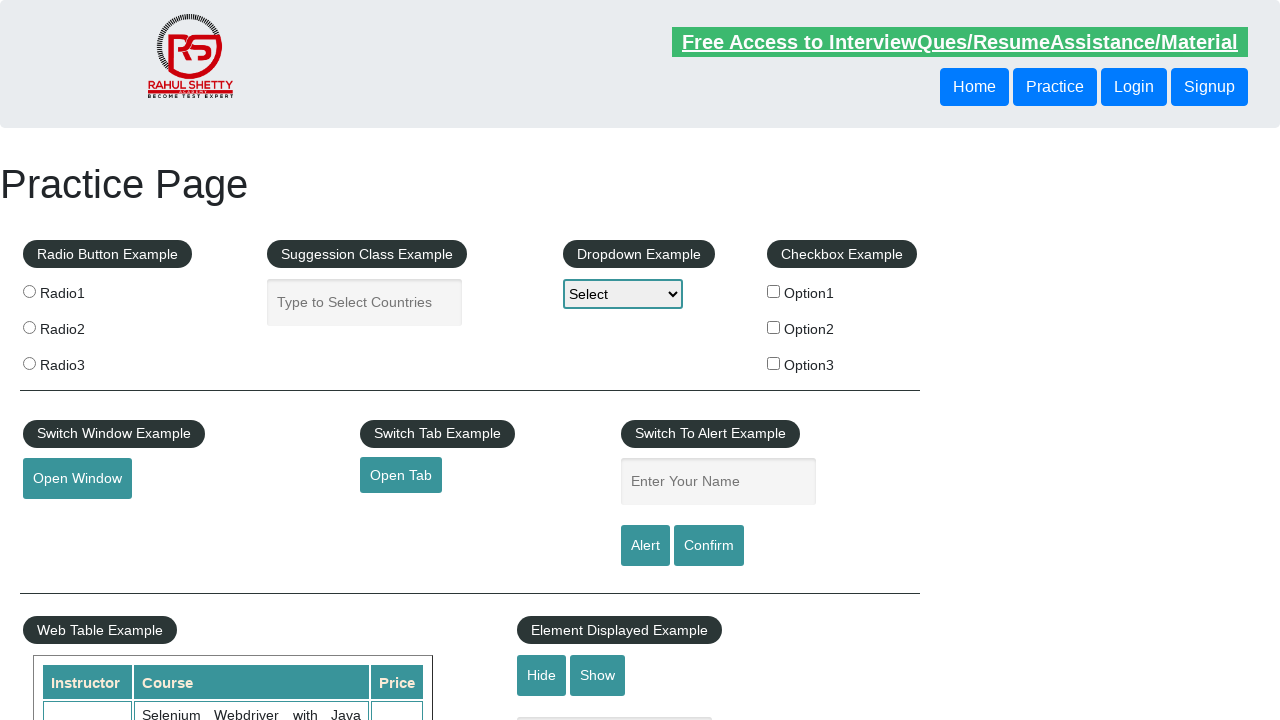

Clicked option1 checkbox to select it at (774, 291) on input[value='option1']
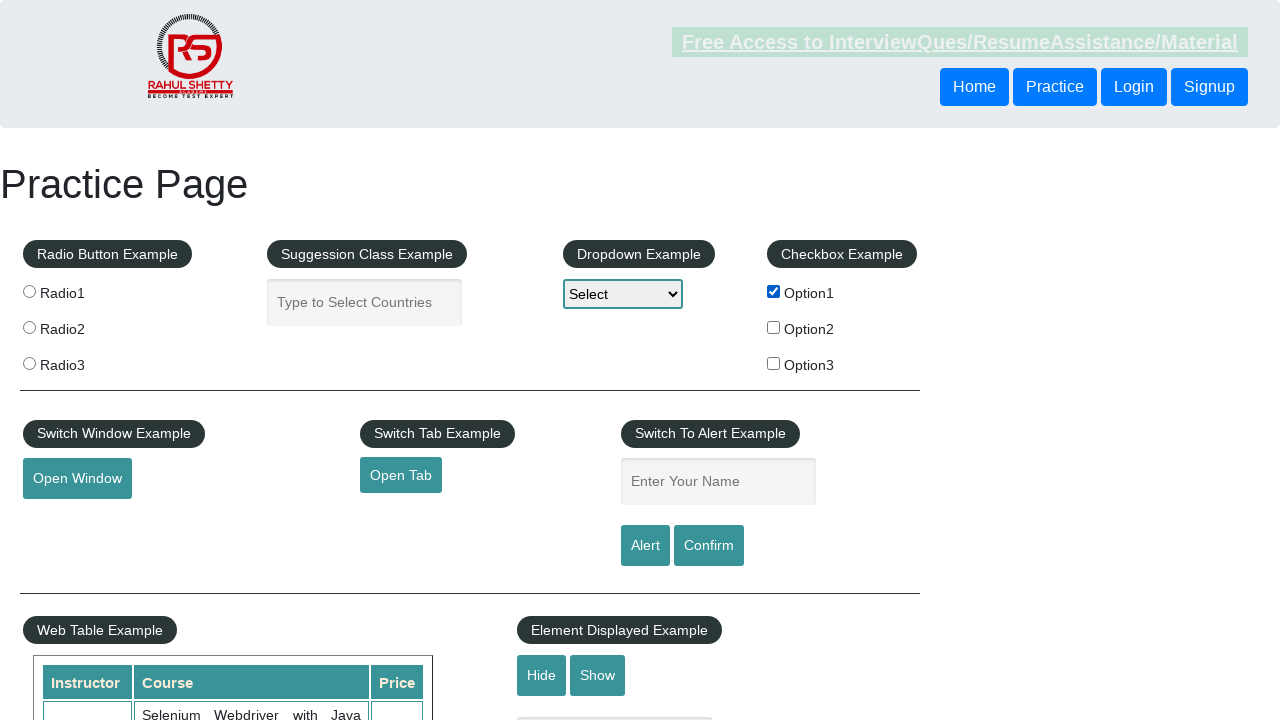

Verified option1 checkbox is selected
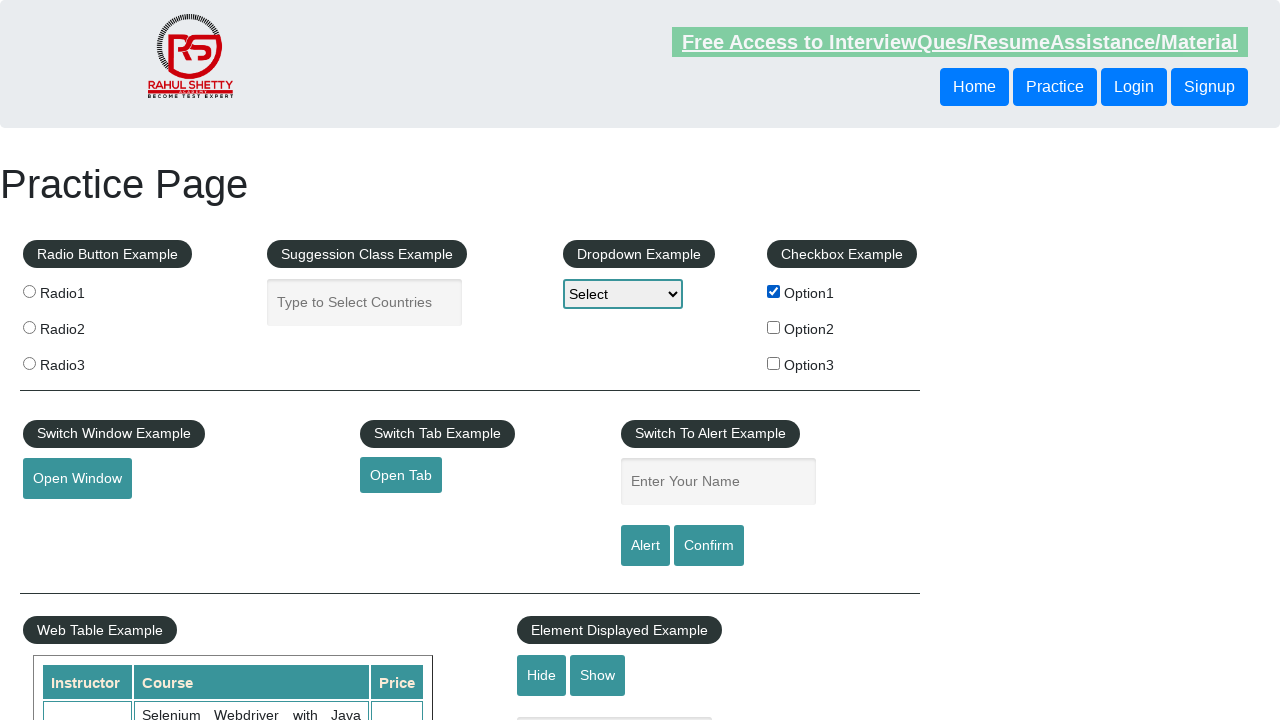

Clicked option1 checkbox to unselect it at (774, 291) on input[value='option1']
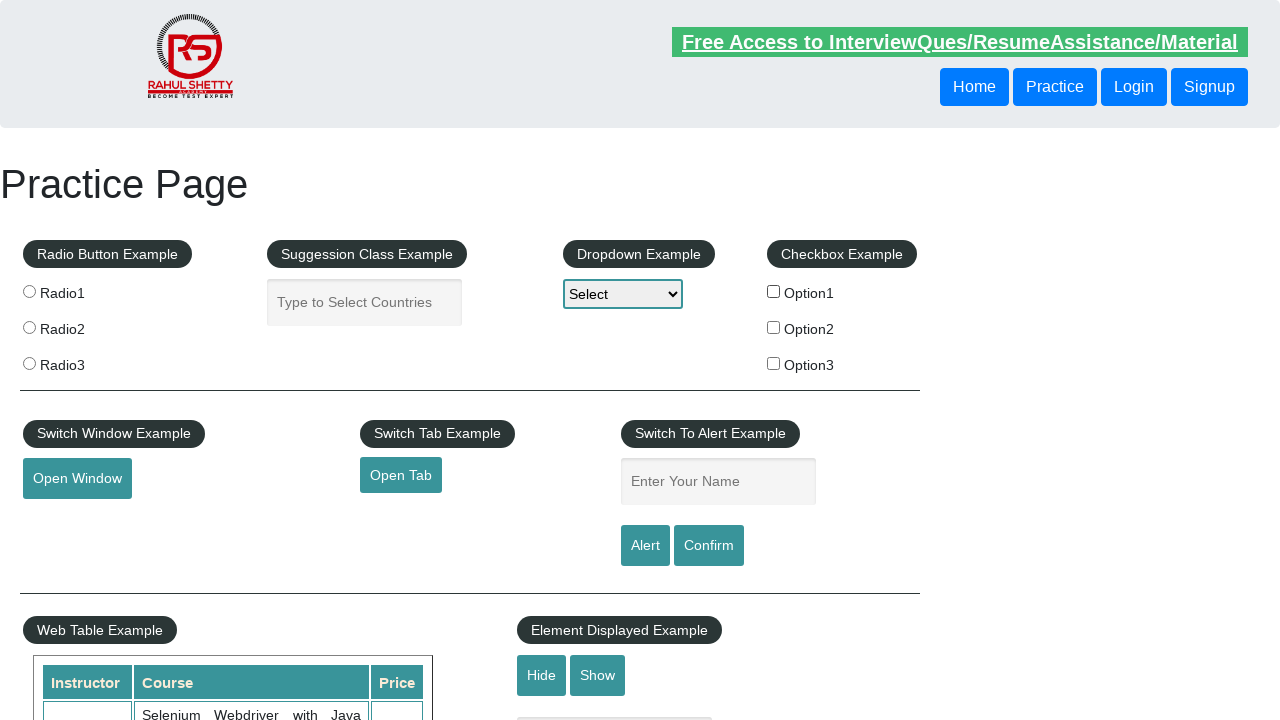

Verified option1 checkbox is not selected
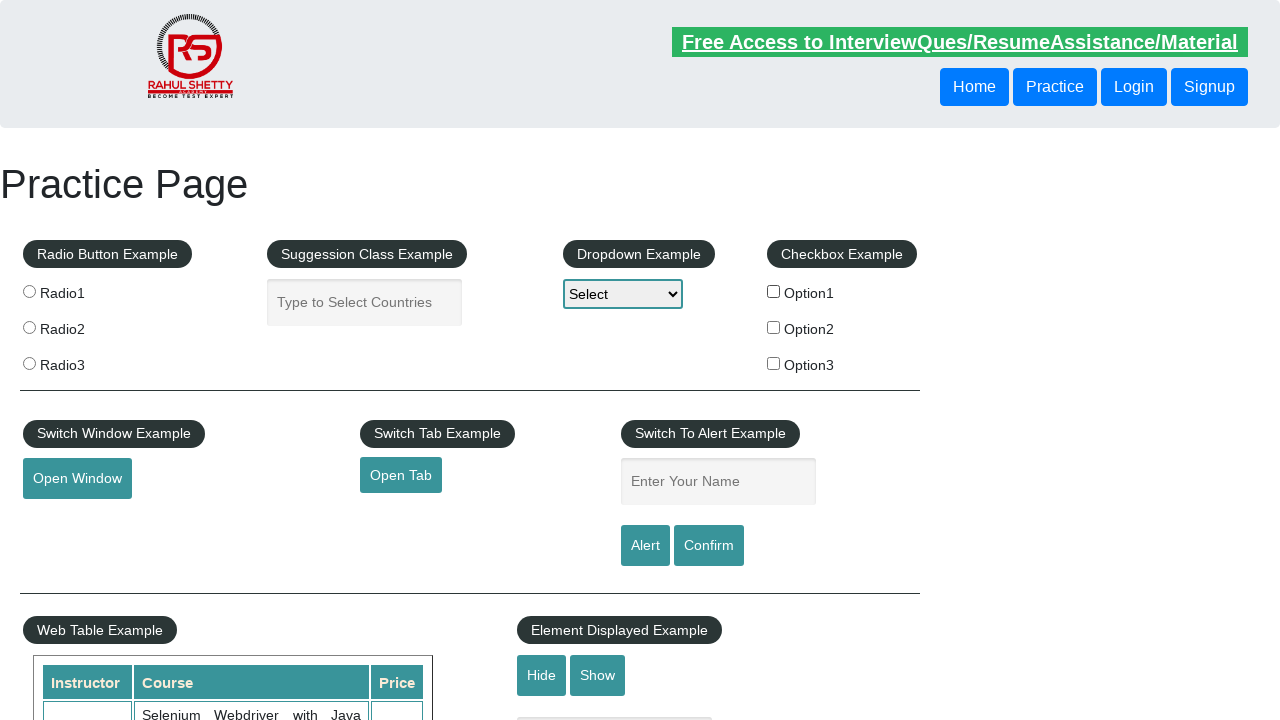

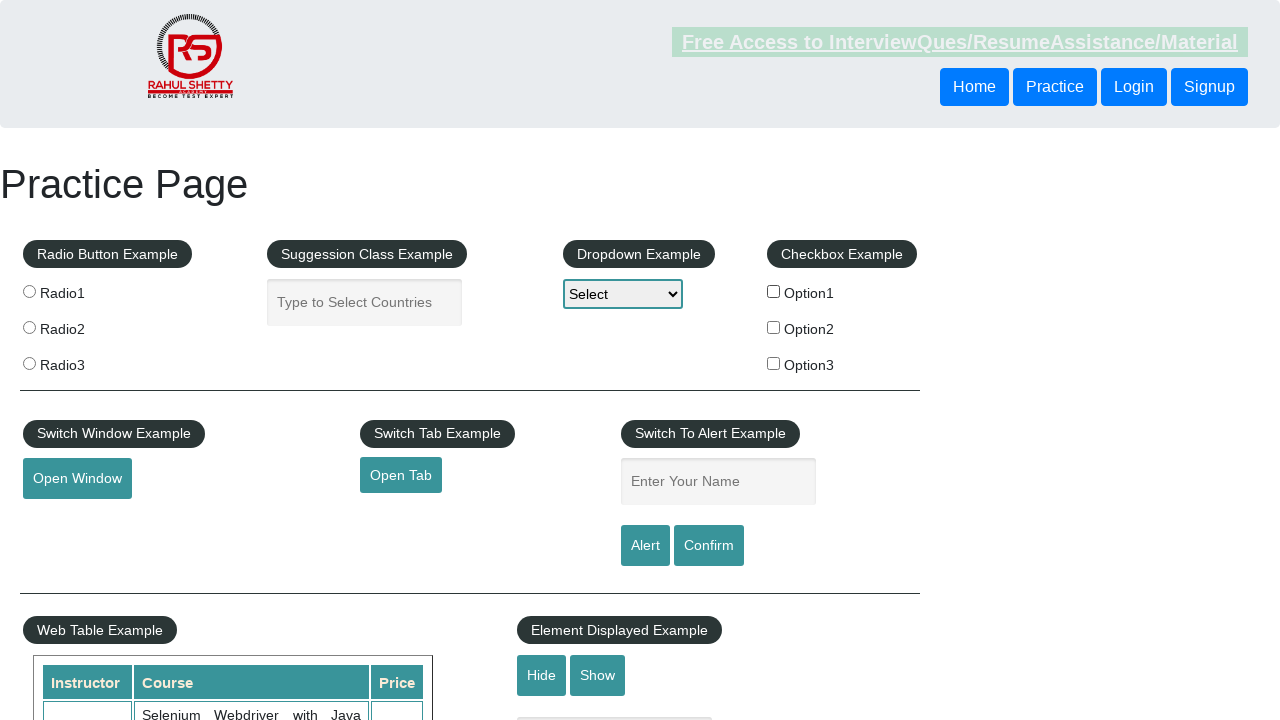